Tests adding todo items to a TodoMVC application by filling in the input field and pressing Enter, then verifying the items appear in the list.

Starting URL: https://demo.playwright.dev/todomvc

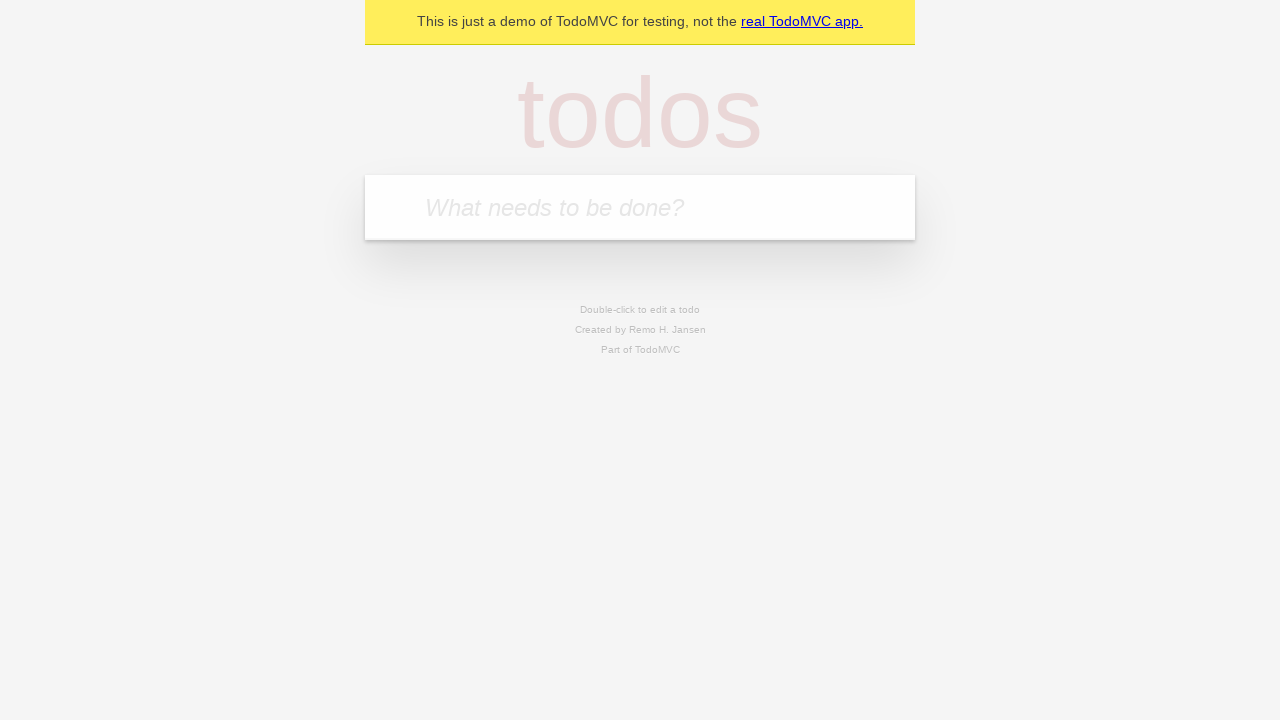

Located the todo input field with placeholder 'What needs to be done?'
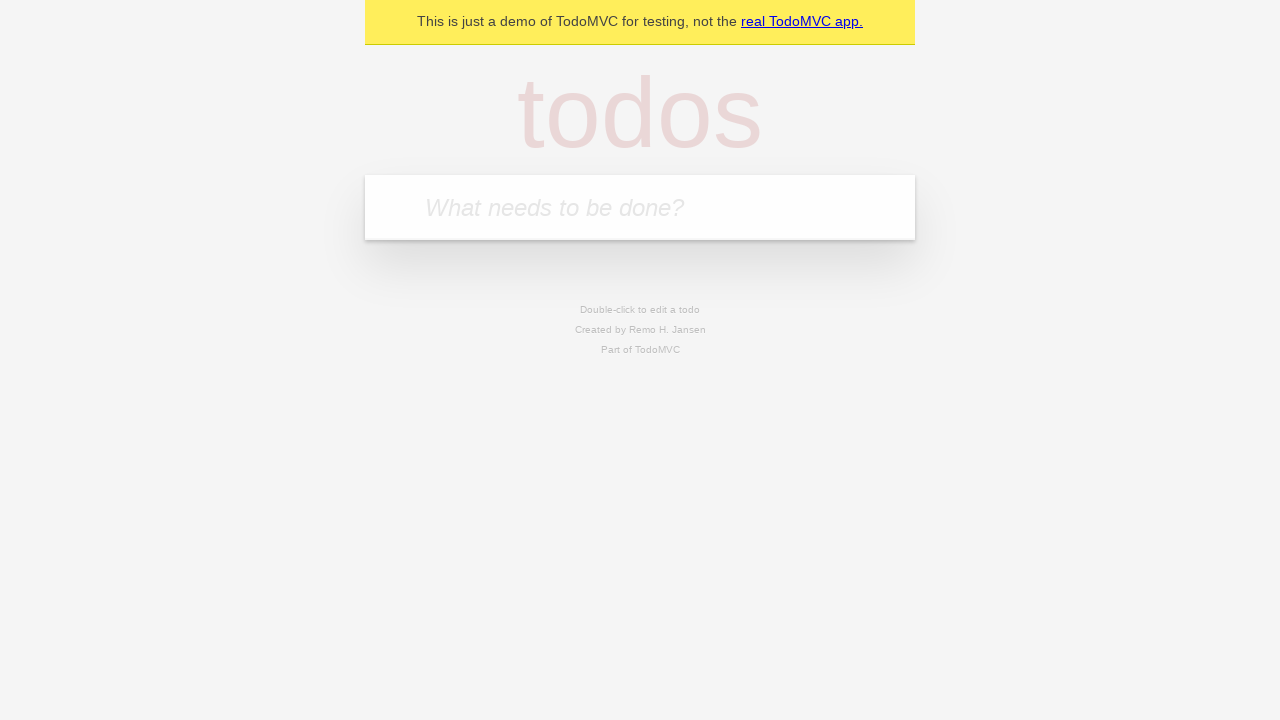

Filled todo input with 'buy some cheese' on internal:attr=[placeholder="What needs to be done?"i]
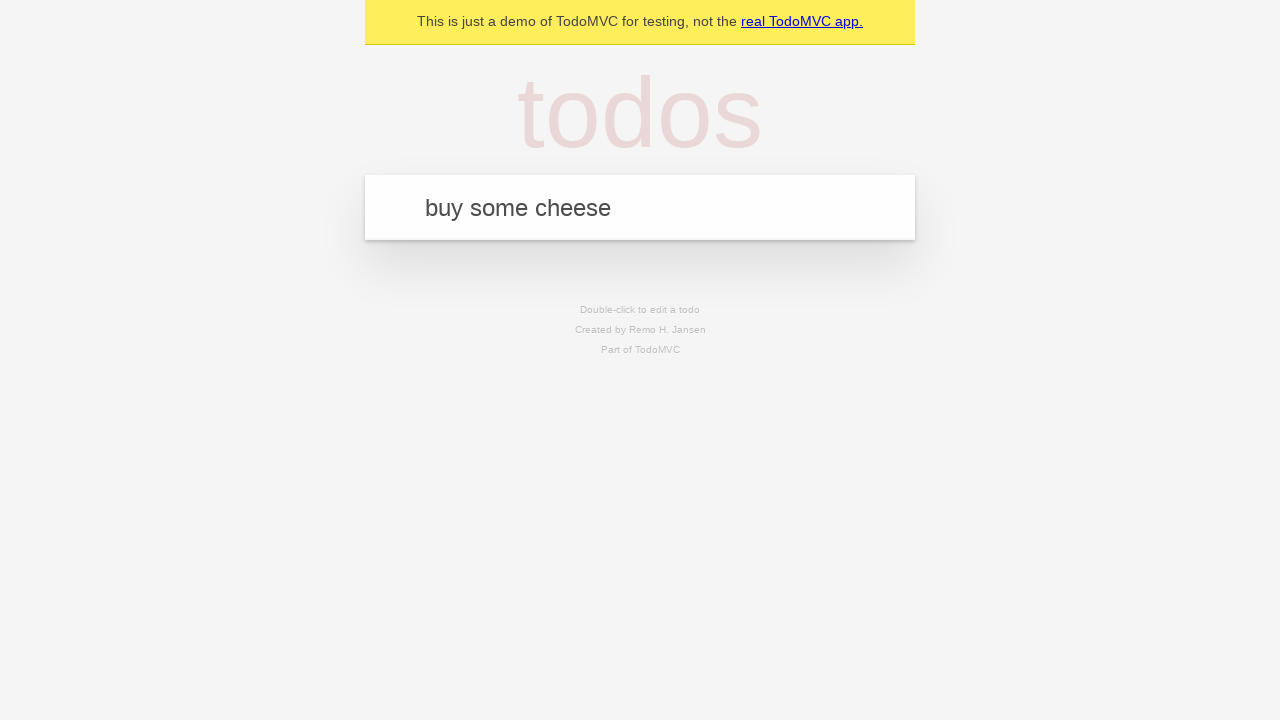

Pressed Enter to add first todo item on internal:attr=[placeholder="What needs to be done?"i]
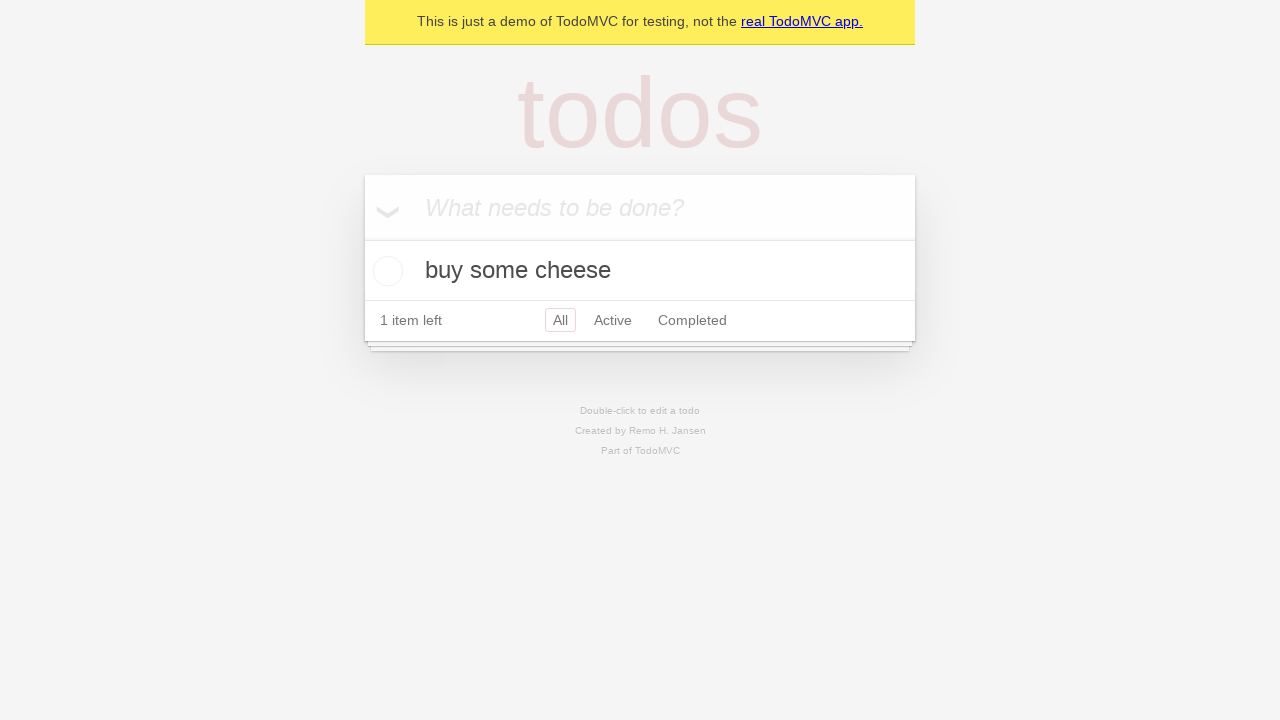

Verified first todo item appears in the list
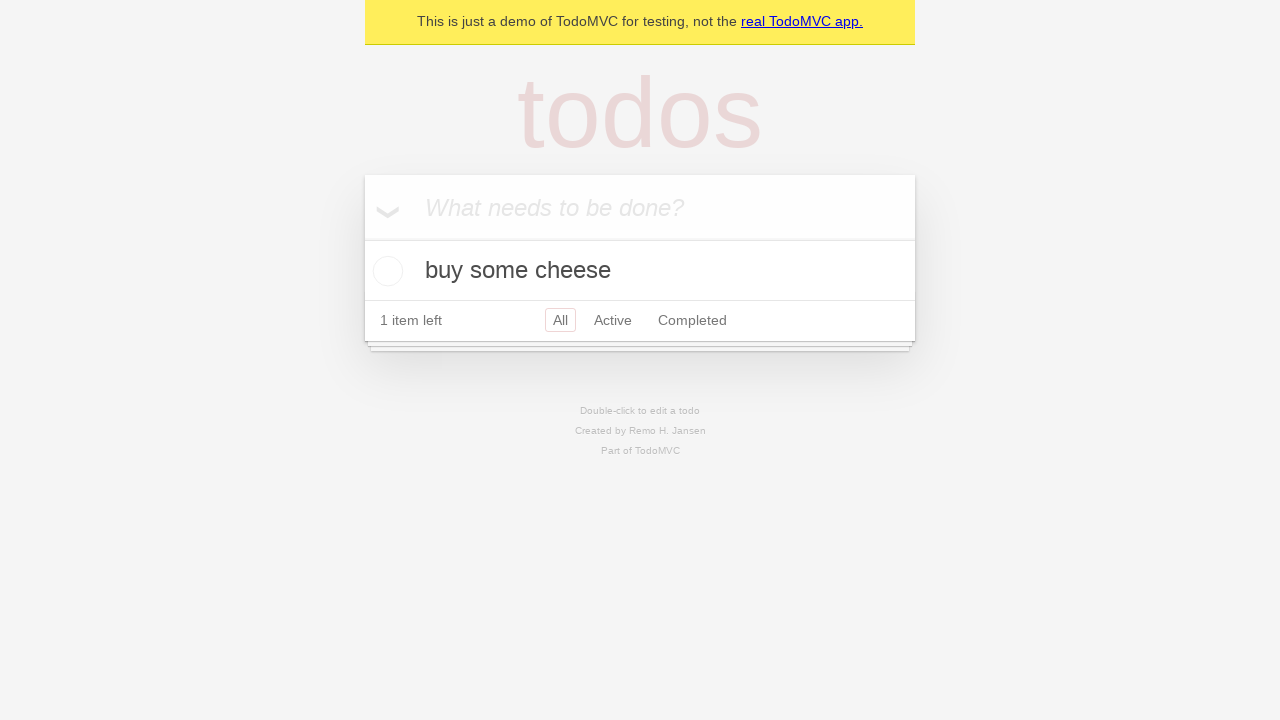

Filled todo input with 'feed the cat' on internal:attr=[placeholder="What needs to be done?"i]
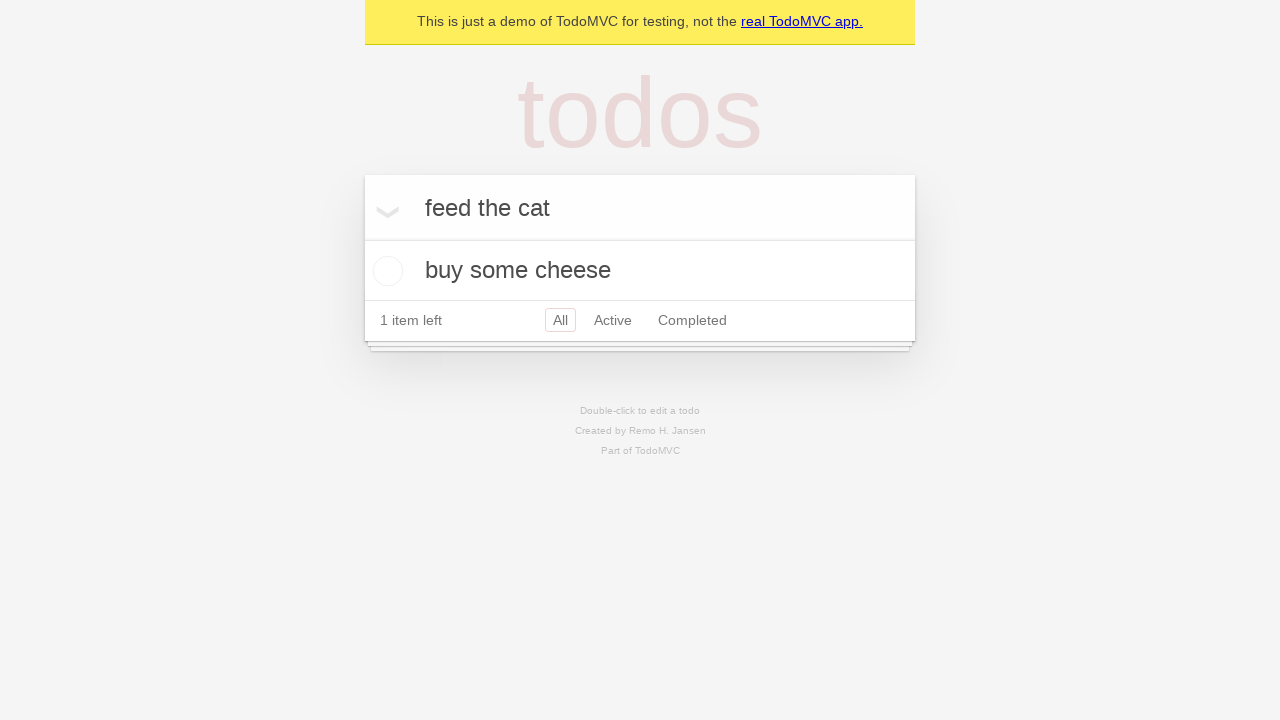

Pressed Enter to add second todo item on internal:attr=[placeholder="What needs to be done?"i]
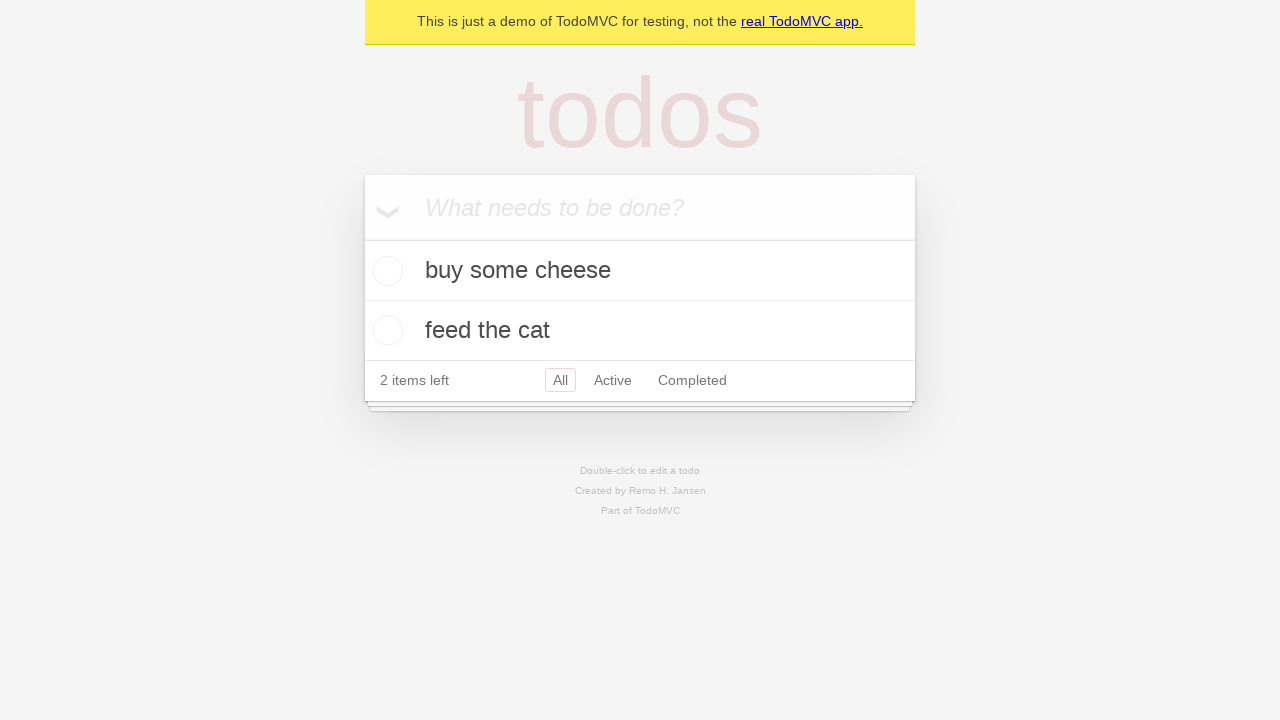

Verified list now contains exactly two todo items
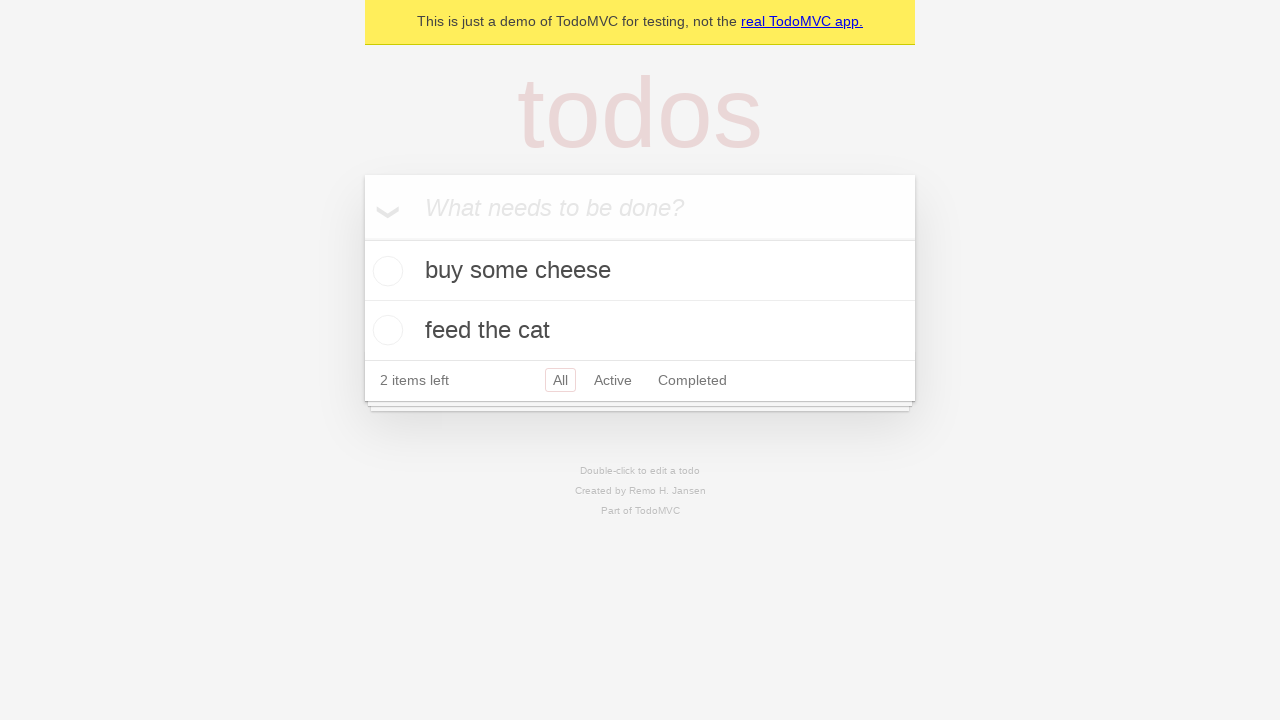

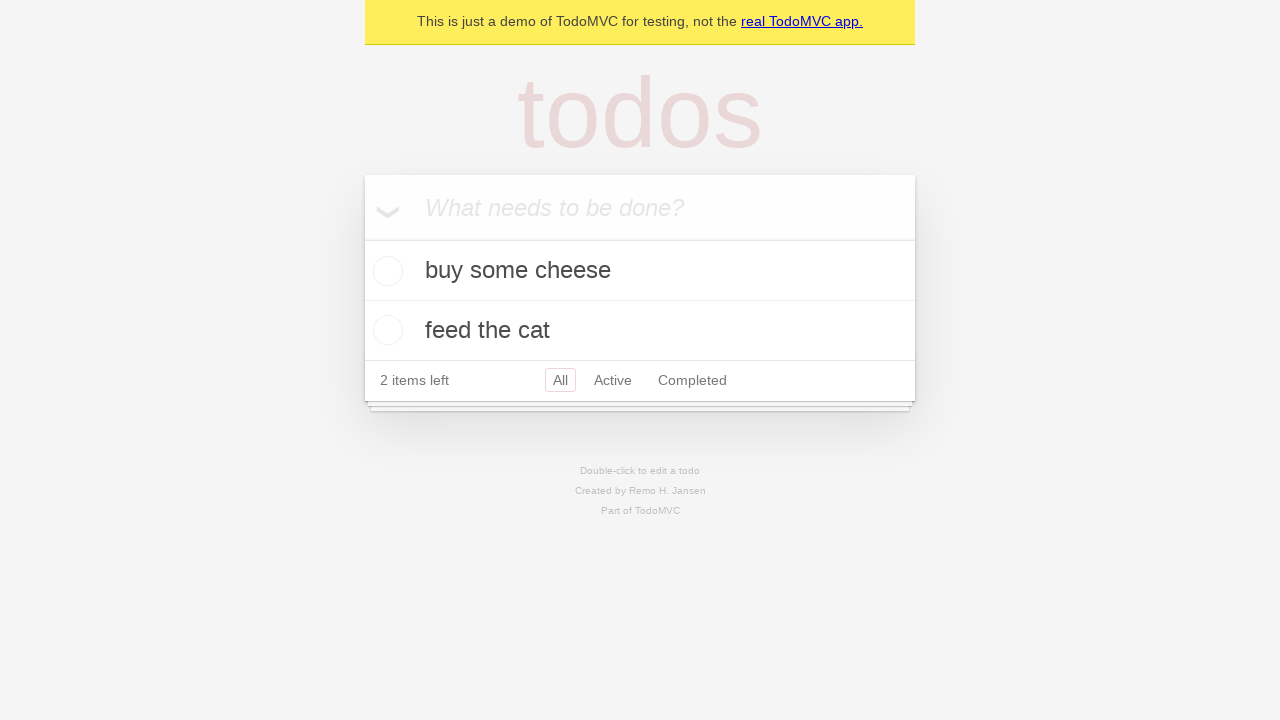